Tests copy and paste functionality using keyboard shortcuts to duplicate text in a text field

Starting URL: https://www.selenium.dev/selenium/web/single_text_input.html

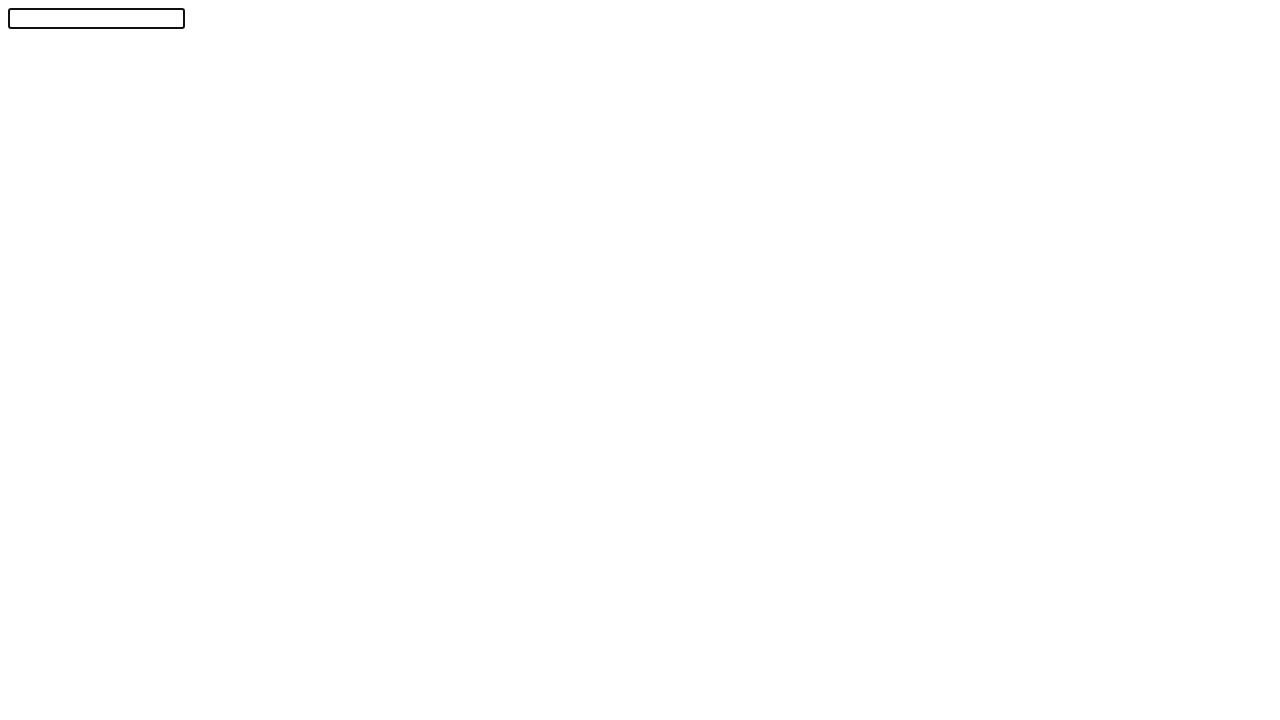

Clicked on text input field to focus it at (96, 18) on #textInput
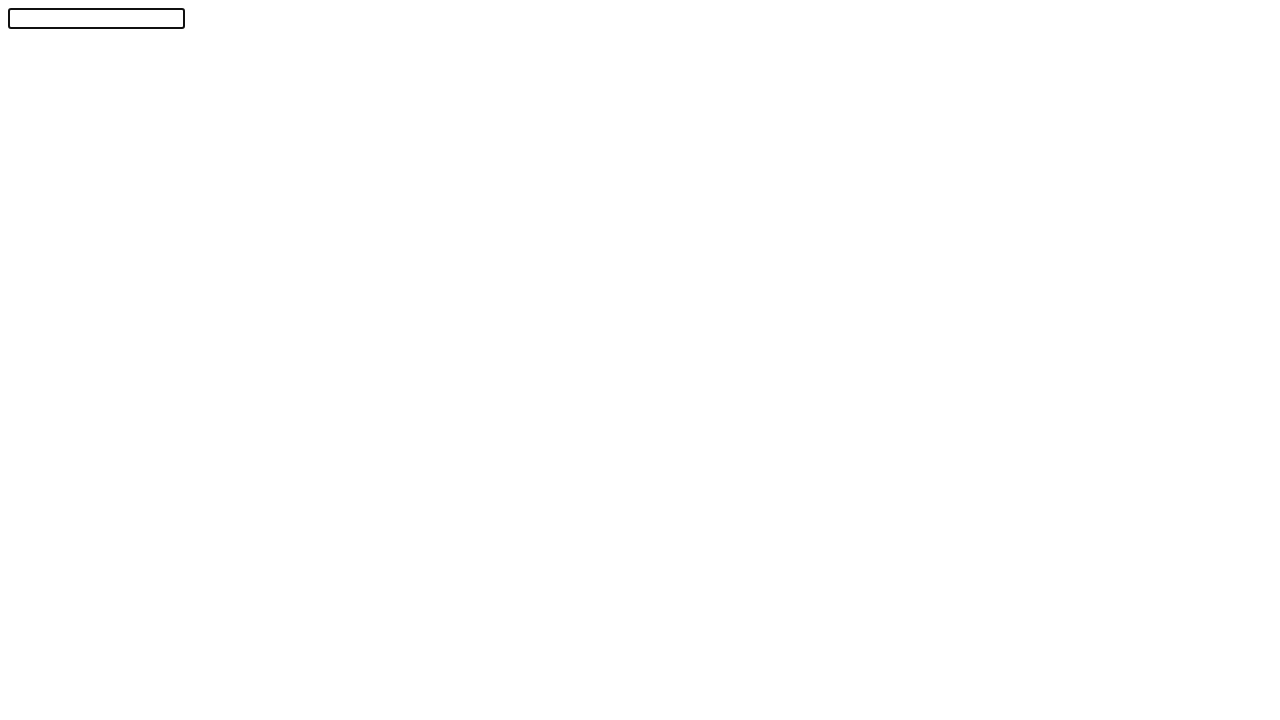

Typed 'Hello World' into the text field
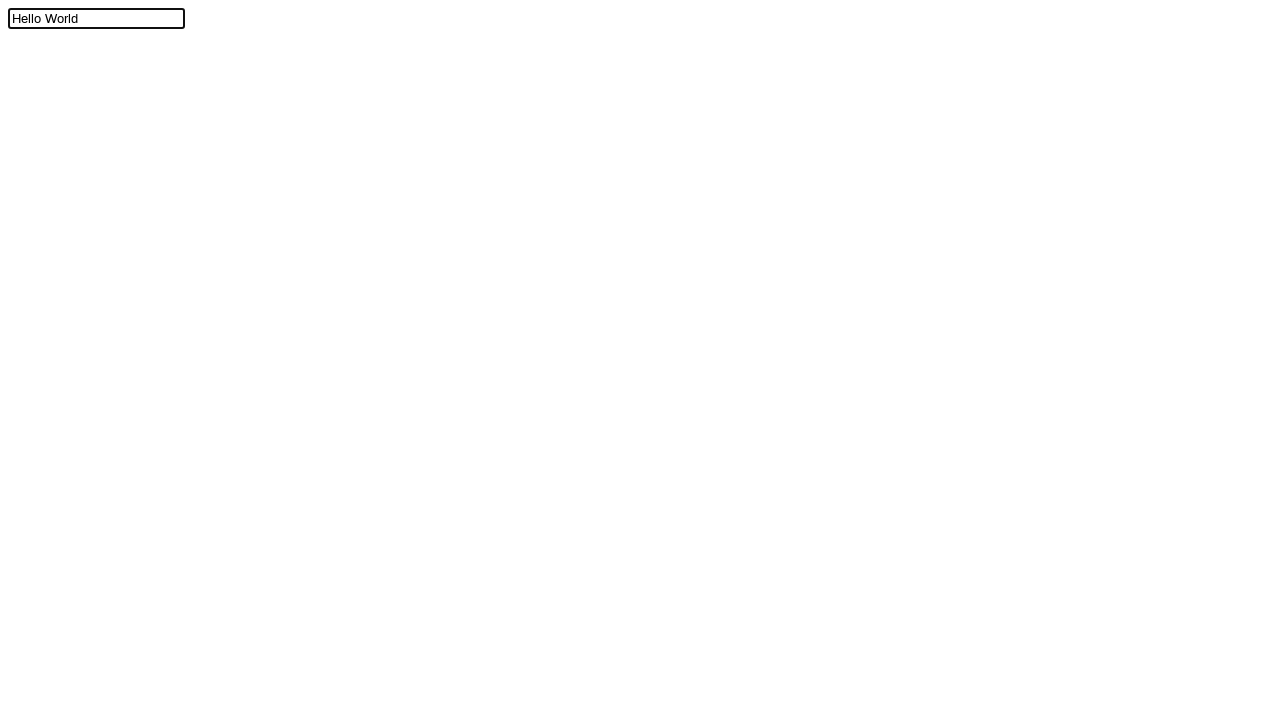

Pressed Shift key down to begin text selection
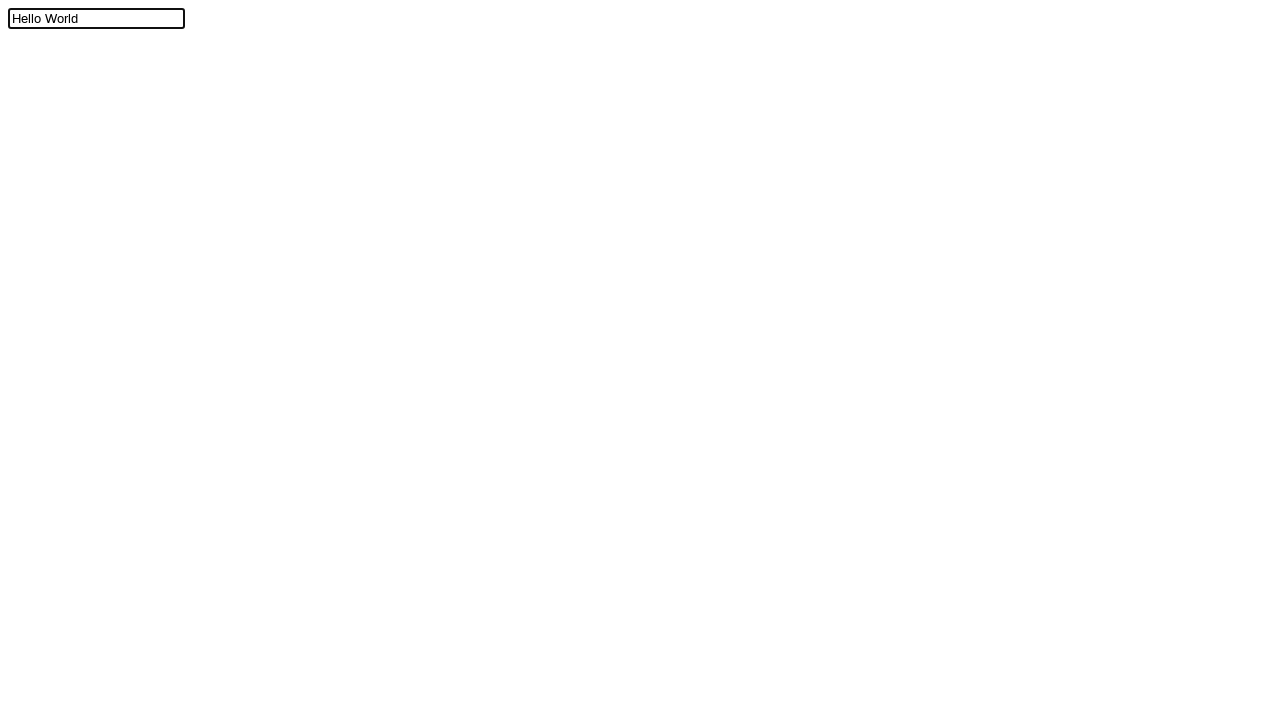

Pressed ArrowUp to select all text from end to beginning
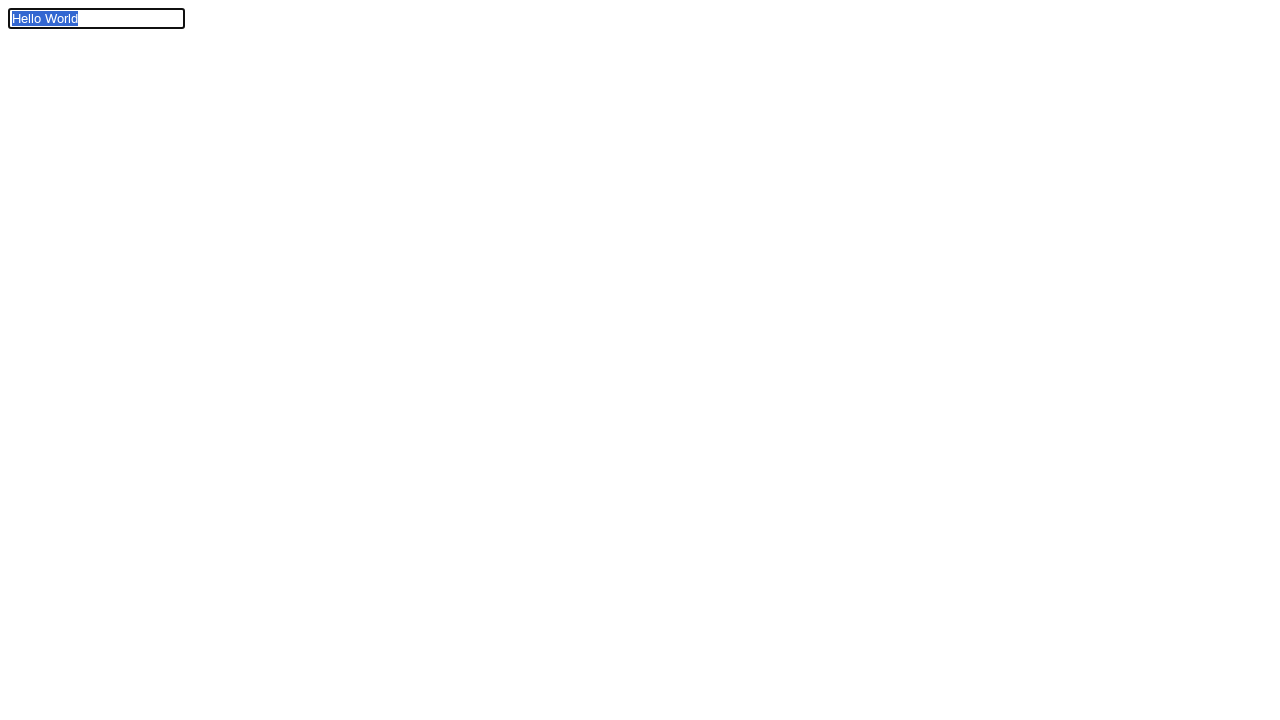

Released Shift key to complete text selection
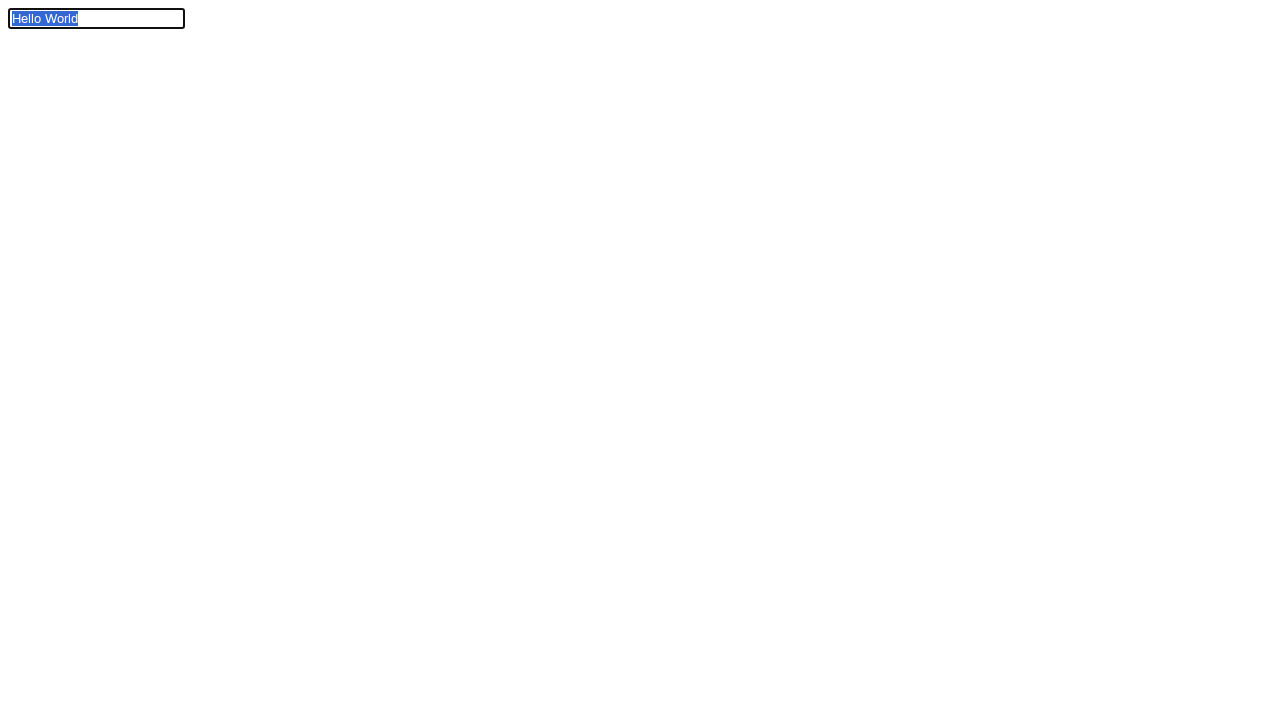

Pressed Control key down to prepare for cut/paste operations
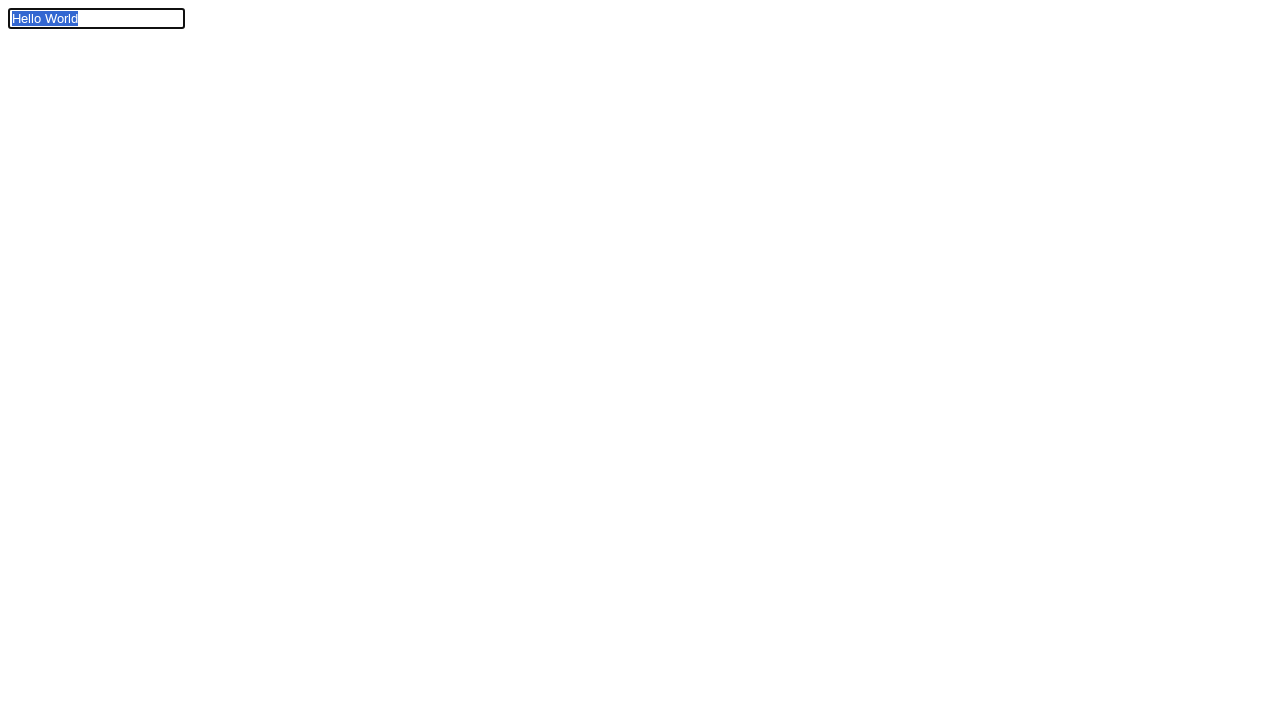

Pressed Ctrl+X to cut the selected text
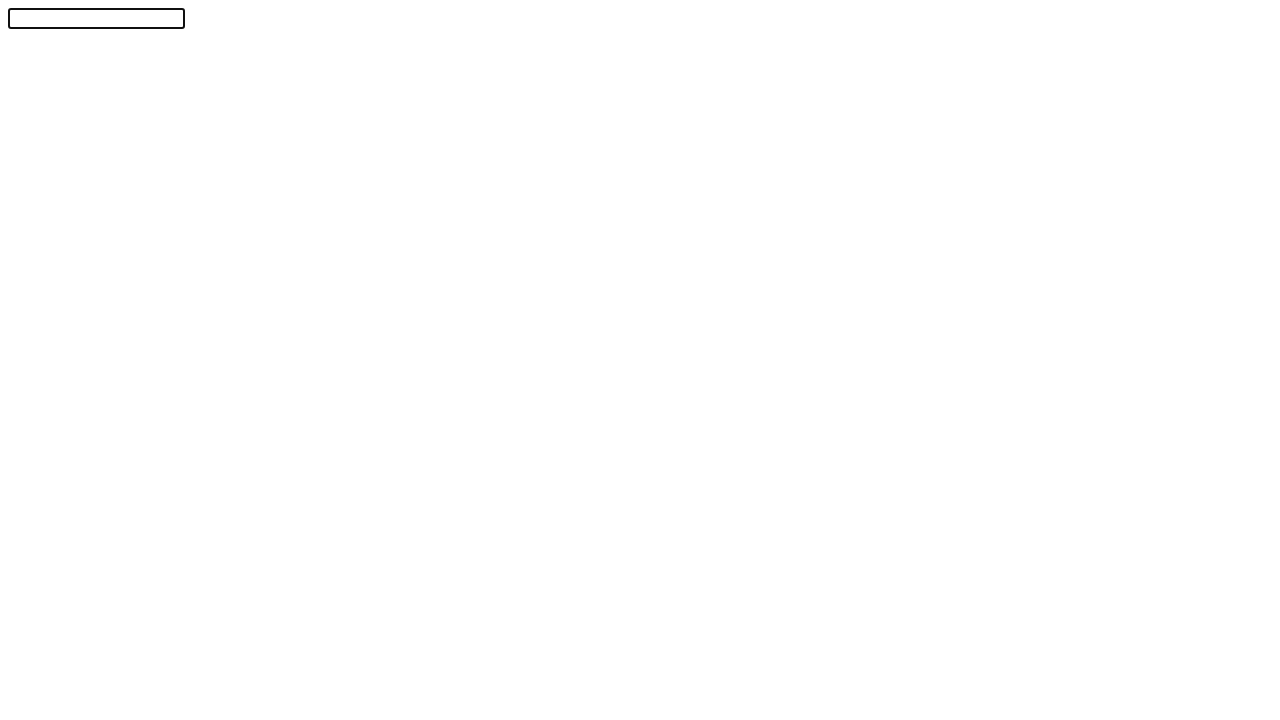

Pressed Ctrl+V to paste the text (first paste)
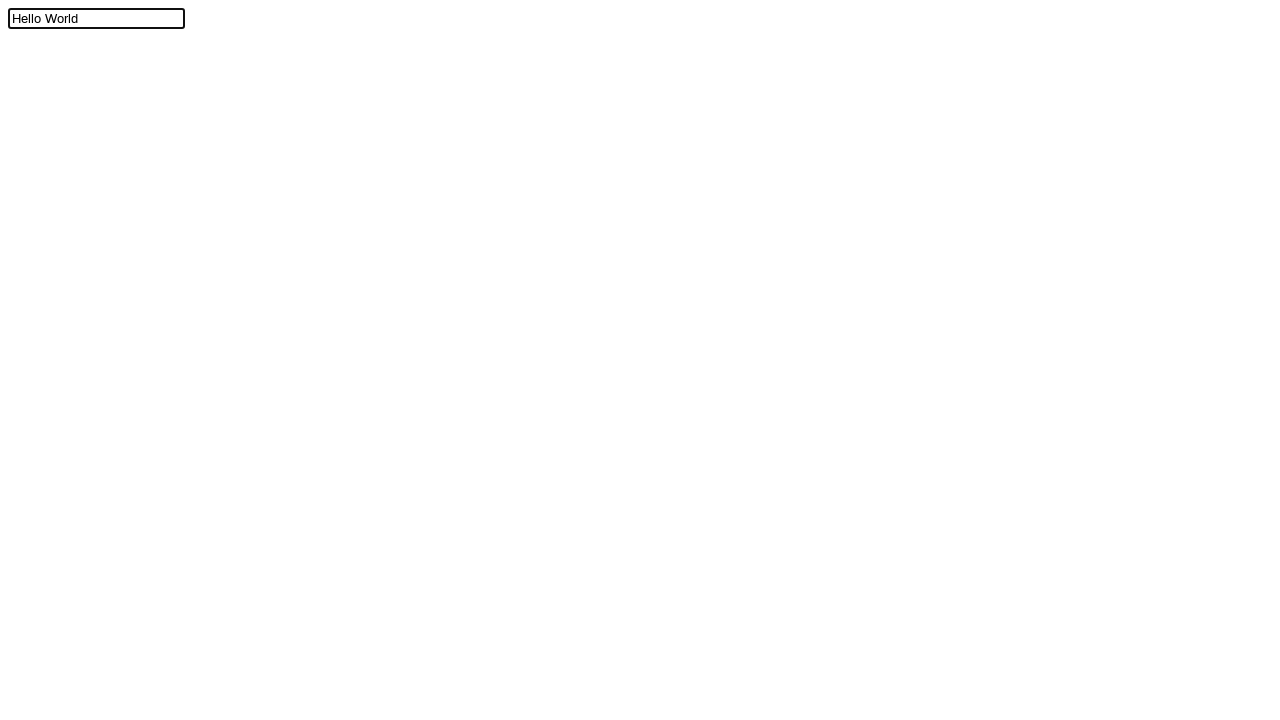

Pressed Ctrl+V to paste the text (second paste)
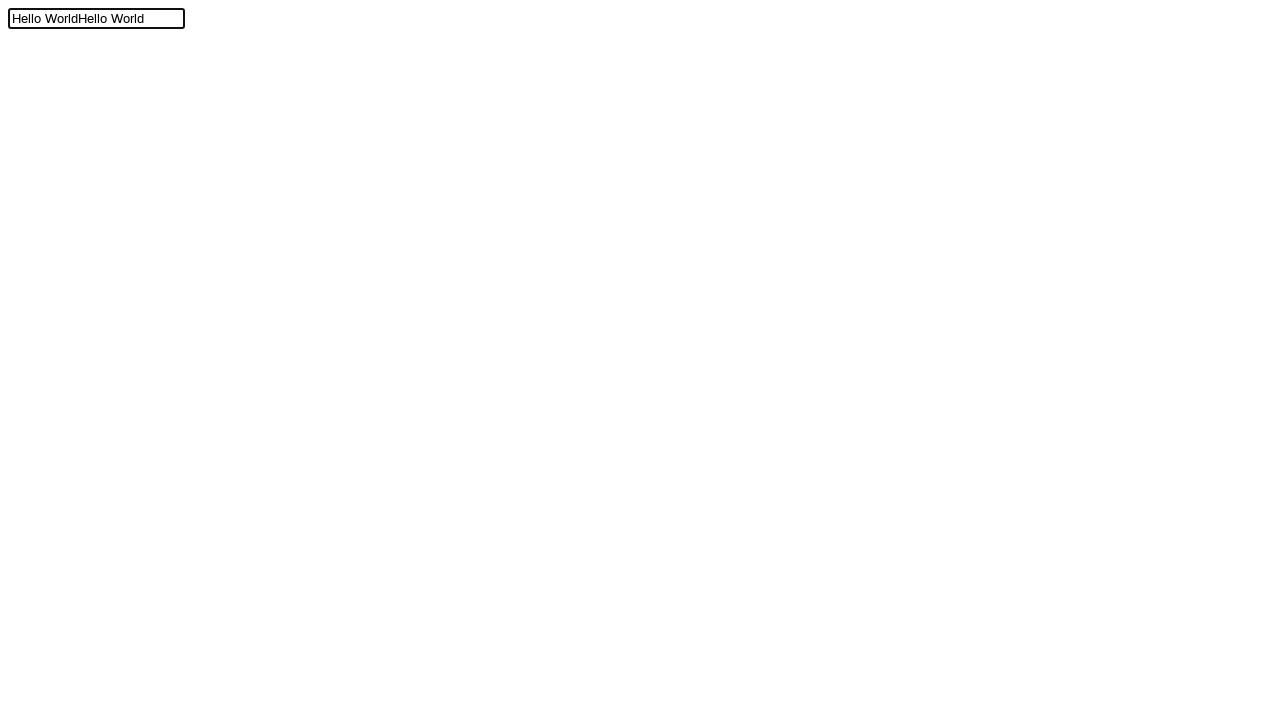

Released Control key after completing cut/paste operations
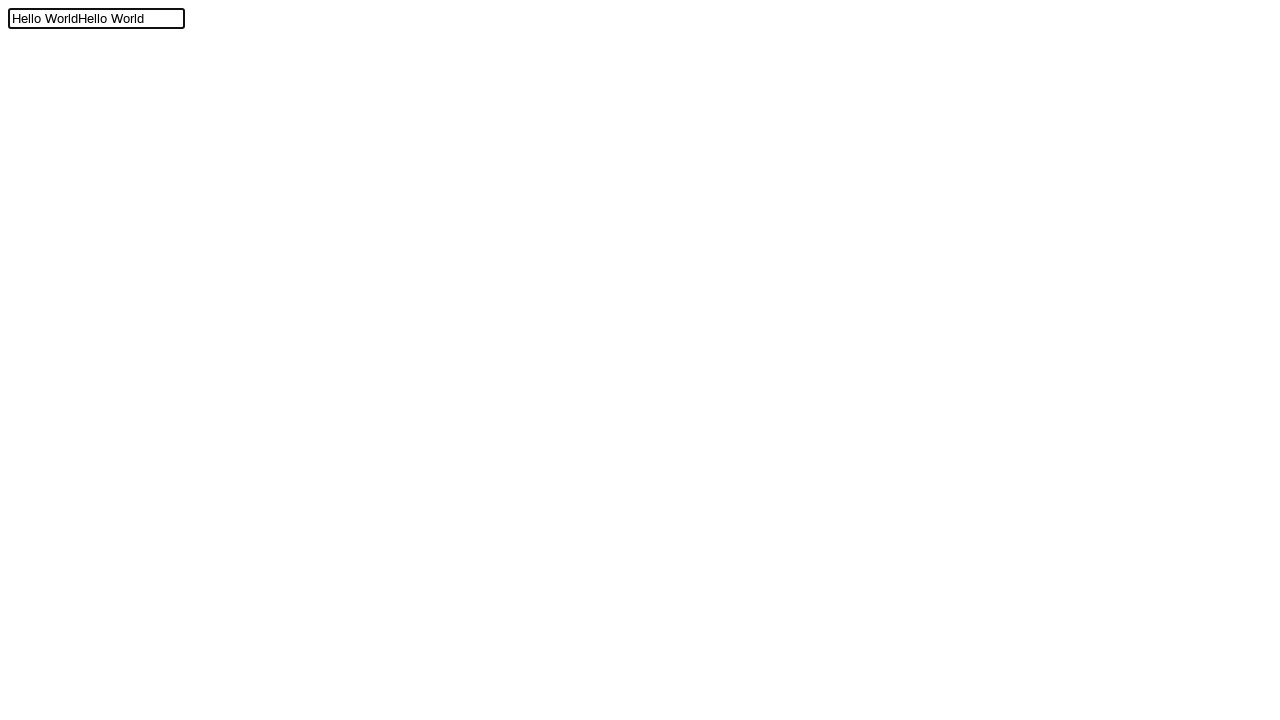

Verified that text field contains 'Hello WorldHello World' after copy and paste operations
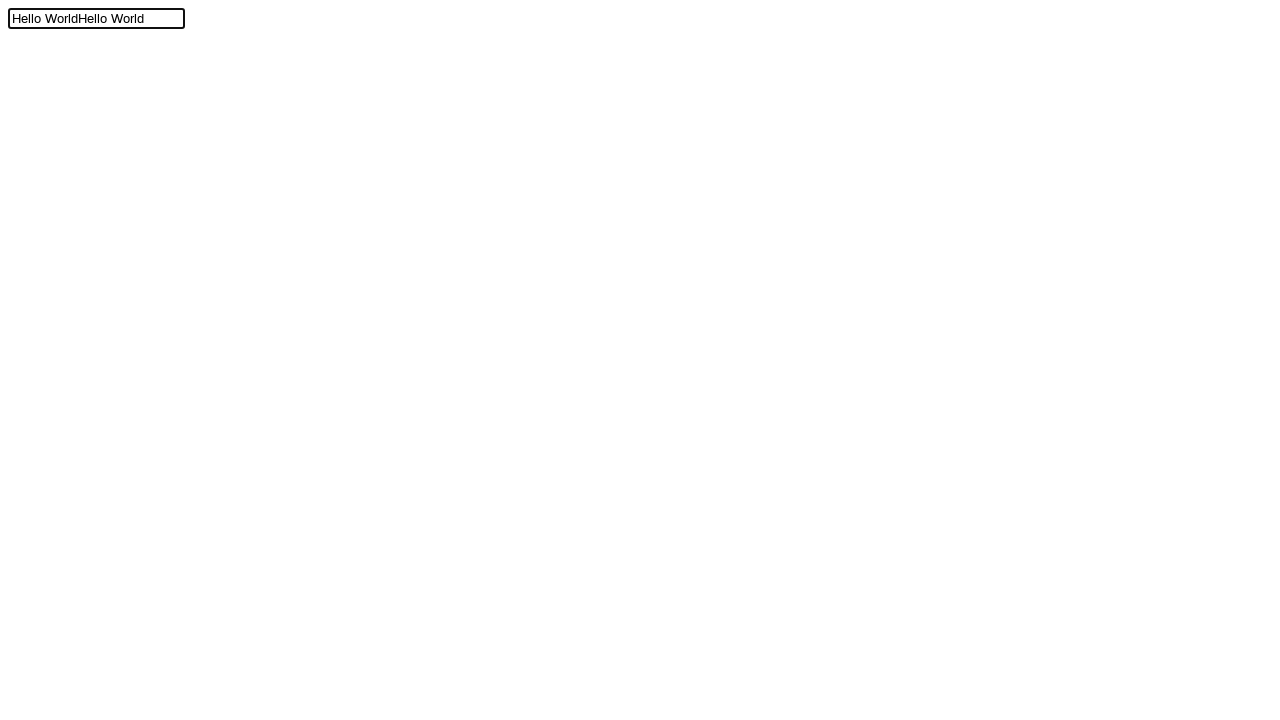

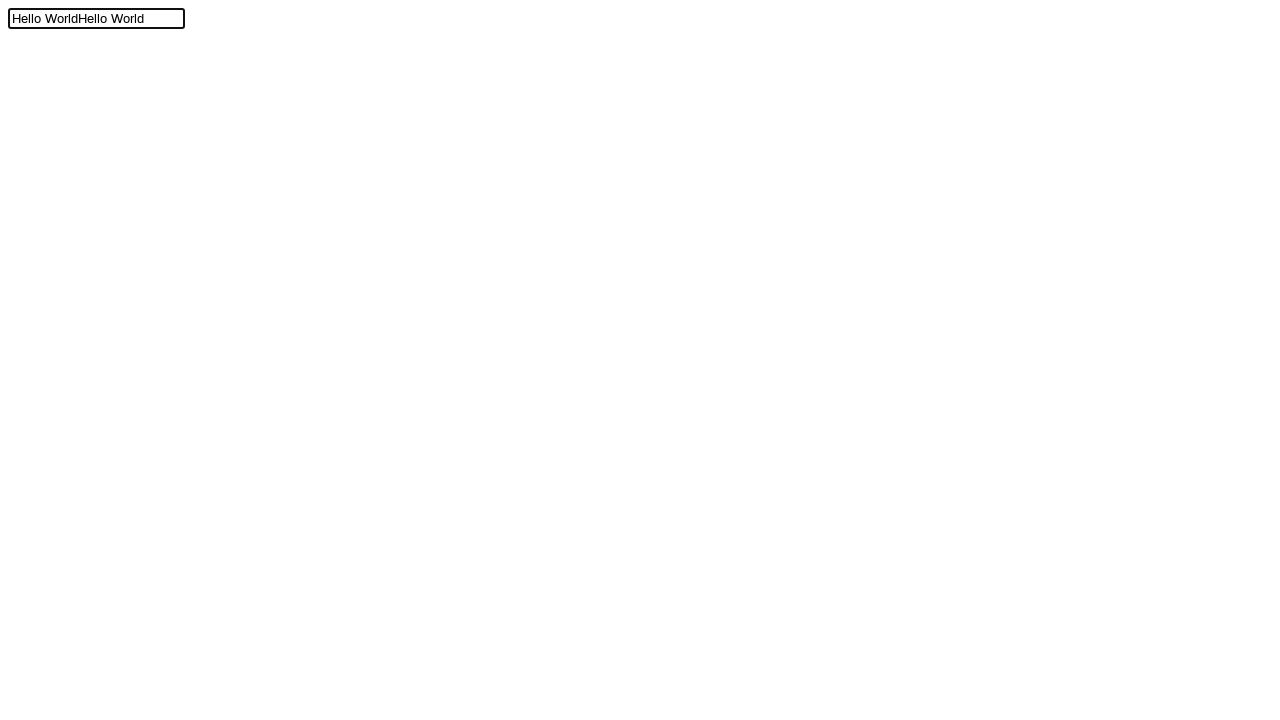